Tests single select dropdown functionality by selecting options using different methods: by value, by index, and by label

Starting URL: https://zimaev.github.io/select/

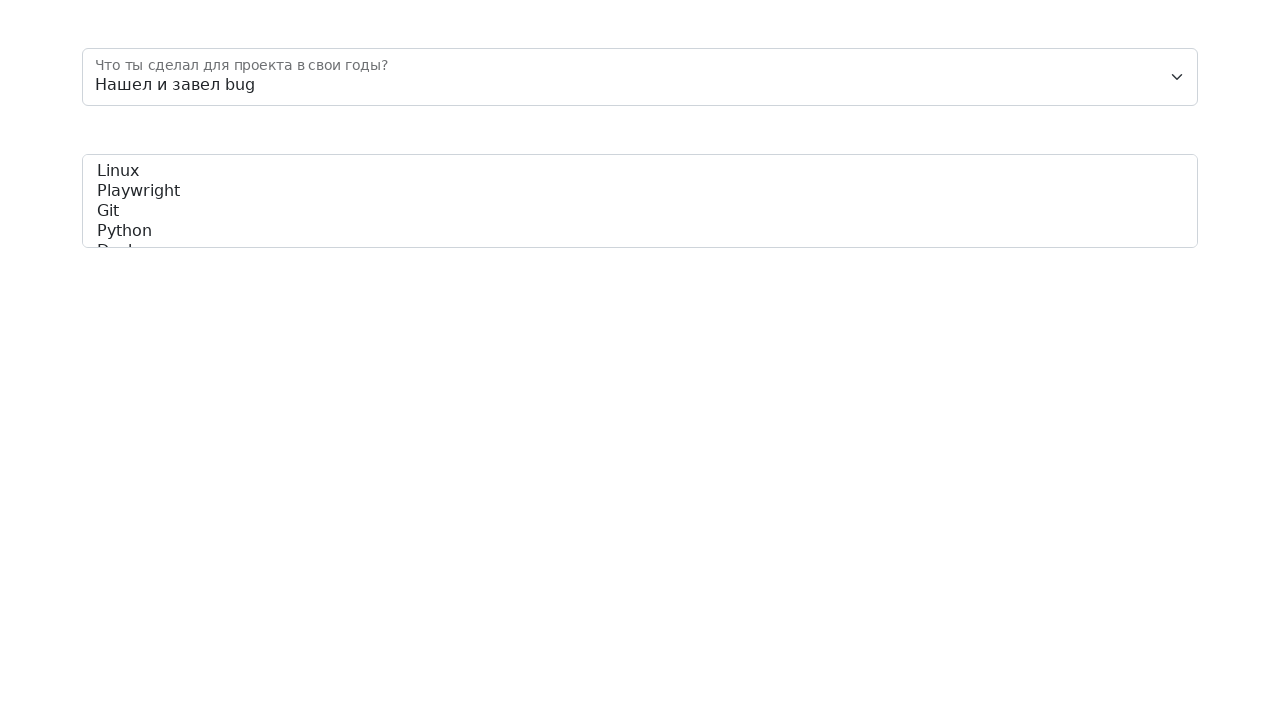

Selected option by value '3' in dropdown on #floatingSelect
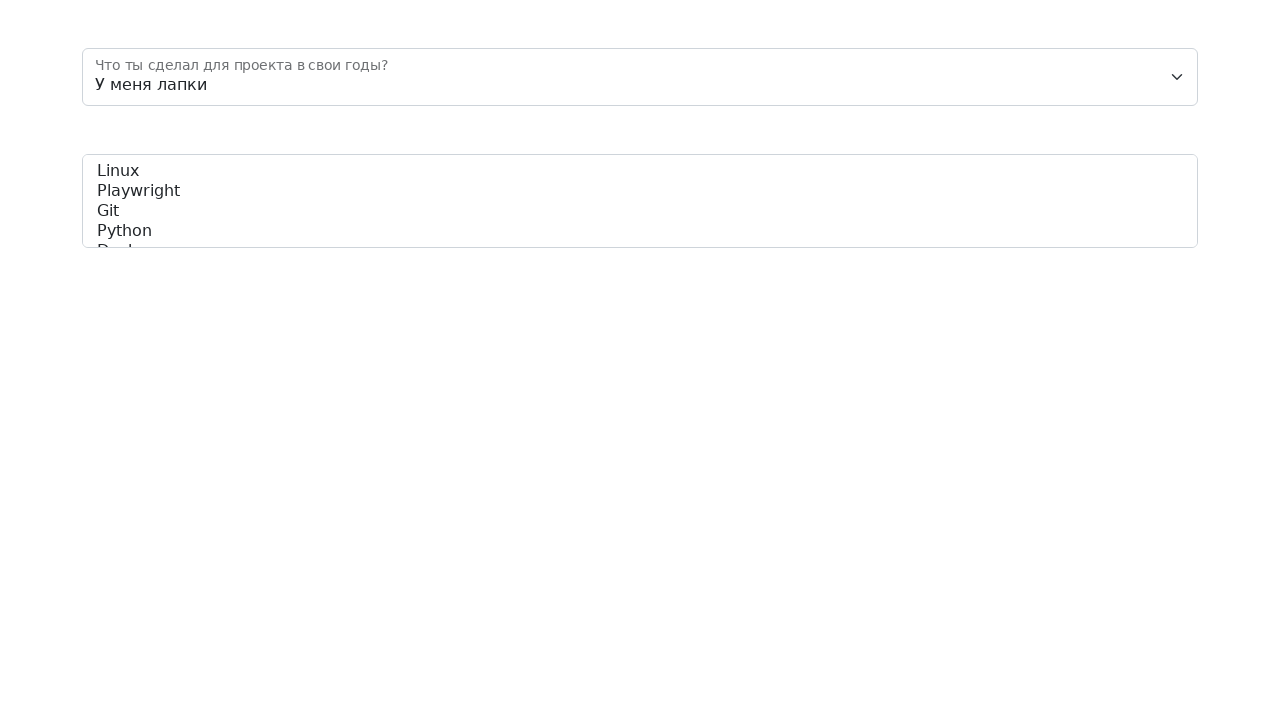

Selected option by index 1 (second option) in dropdown on #floatingSelect
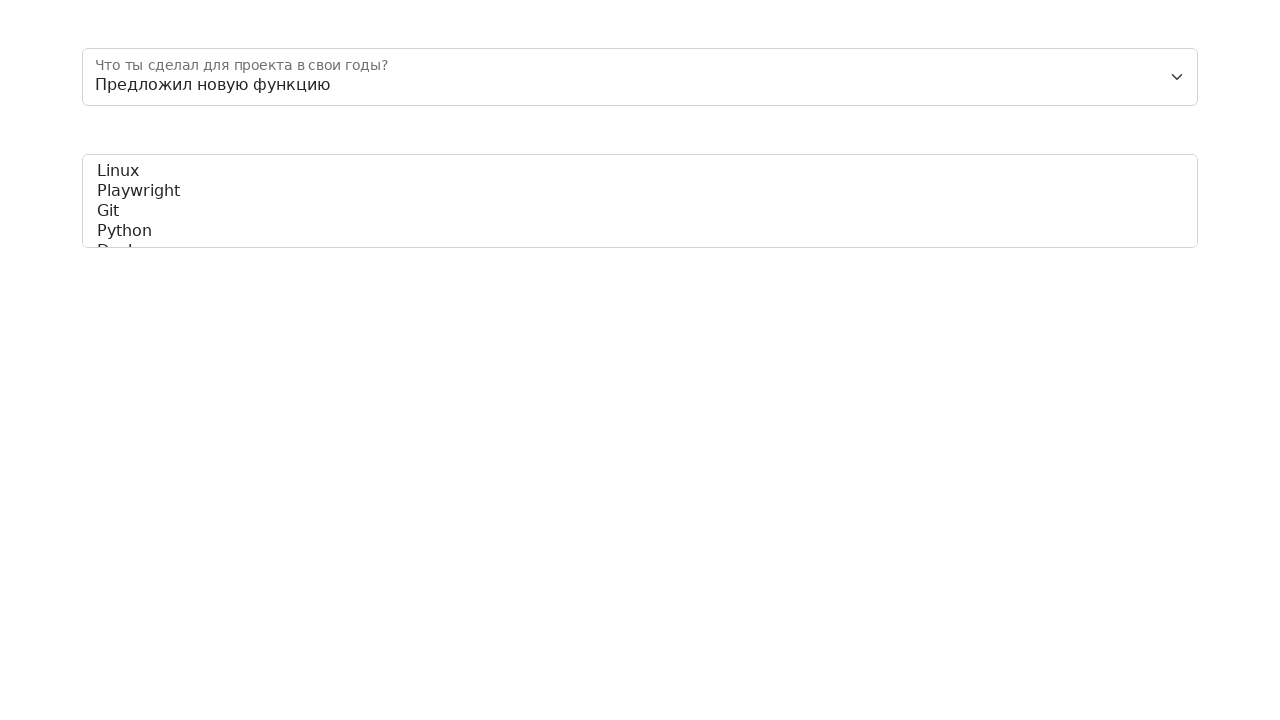

Selected option by label 'Нашел и завел bug' in dropdown on #floatingSelect
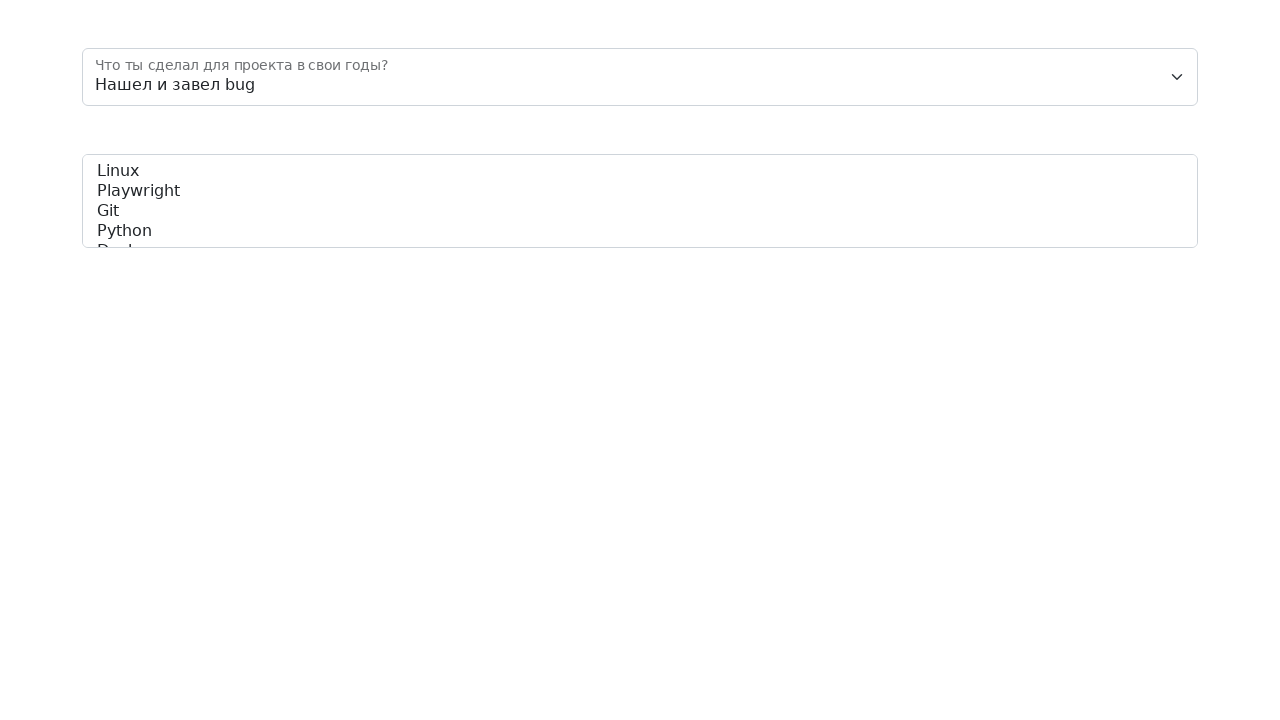

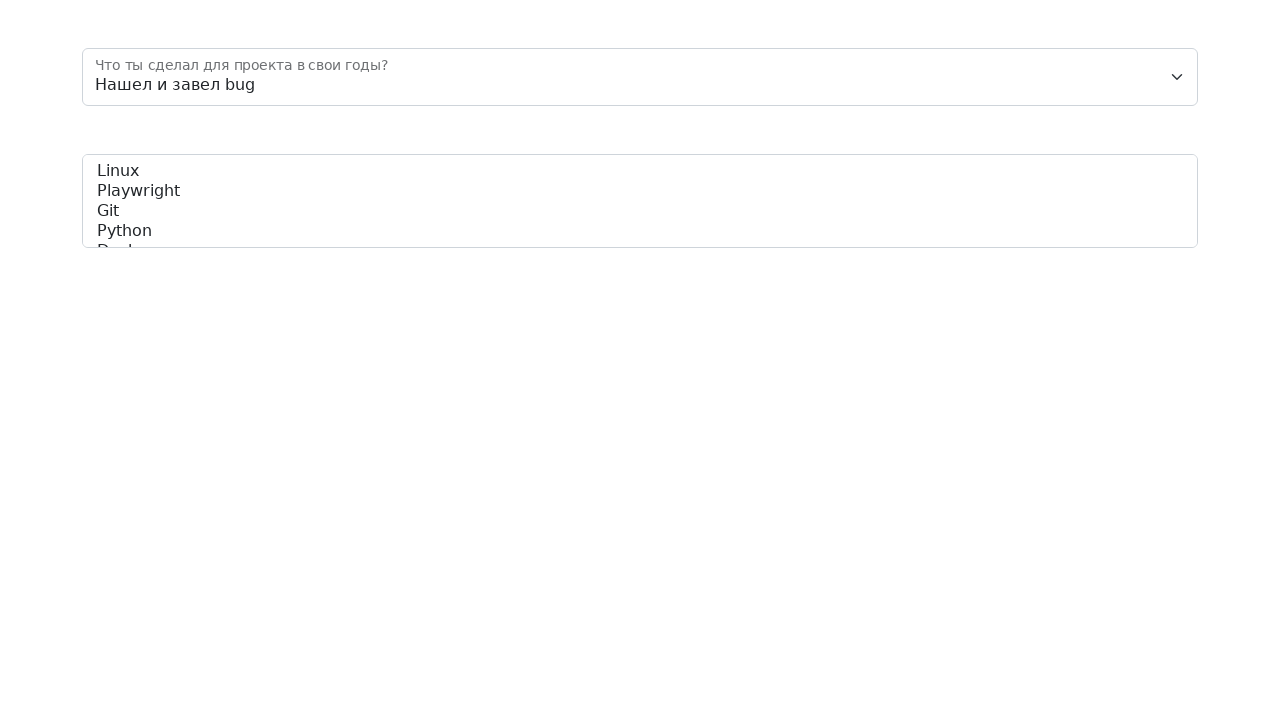